Tests the blacklist checking functionality by entering a domain name and submitting the check form, then verifying the results are displayed

Starting URL: http://www.blacklistalert.org/

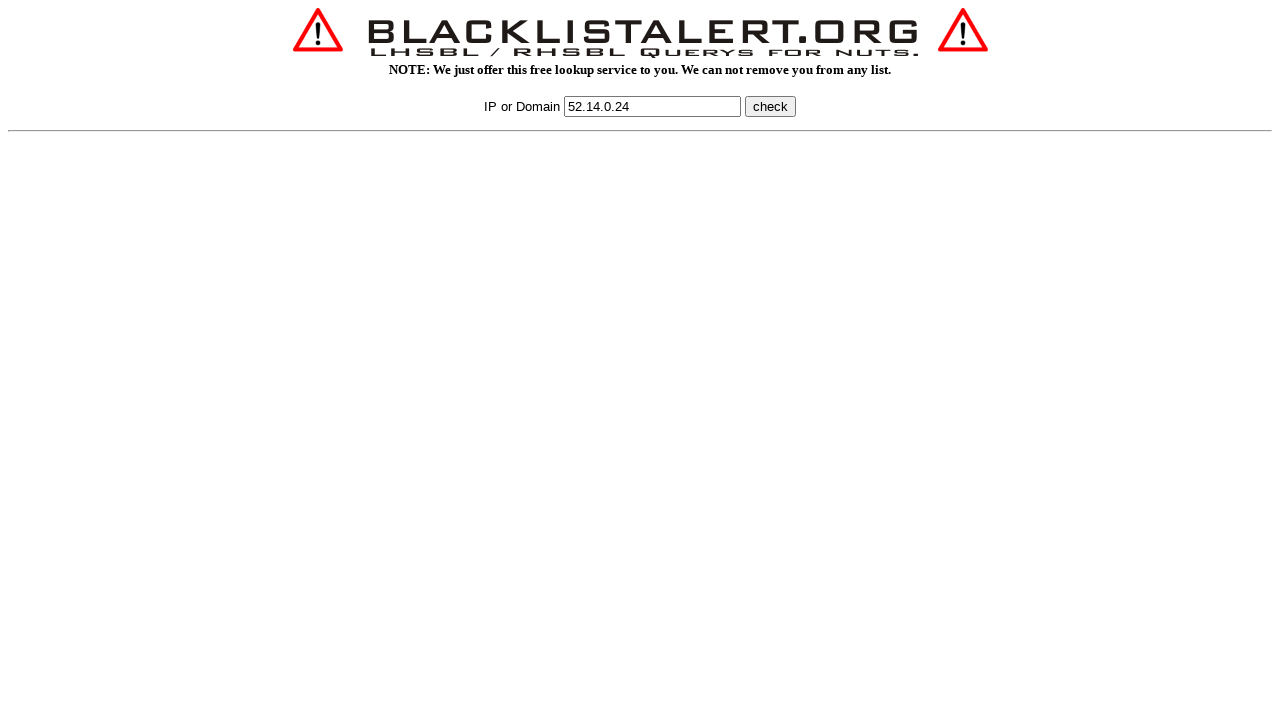

Filled domain input field with 'example-domain.com' on input[name='q']
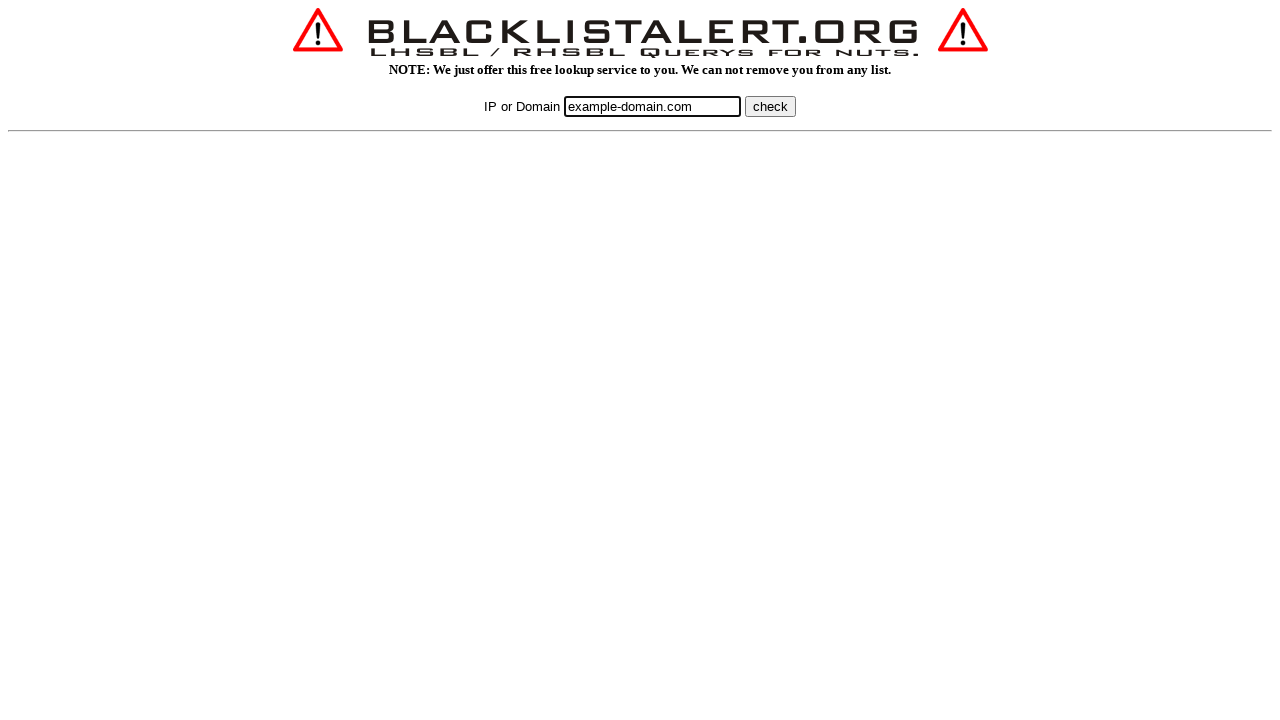

Clicked the check button to submit domain for blacklist verification at (770, 106) on button:has-text('check'), input[value='check']
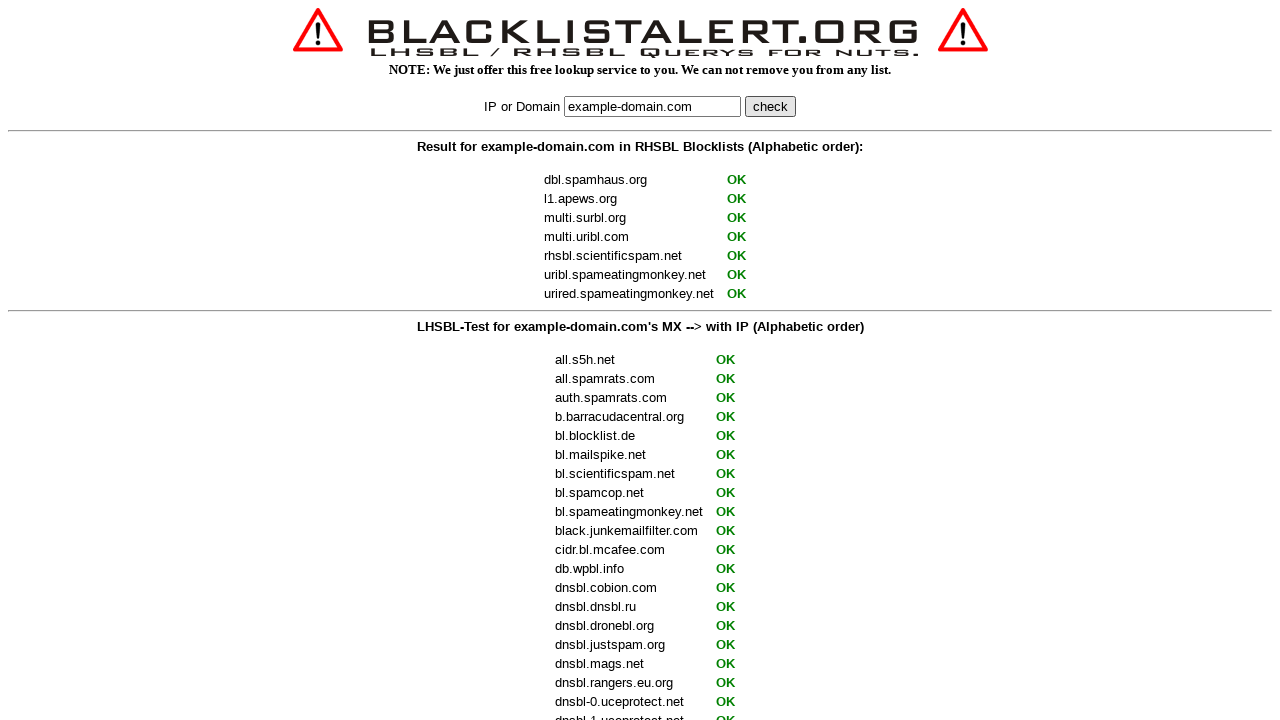

Waited for results form to load and display blacklist check results
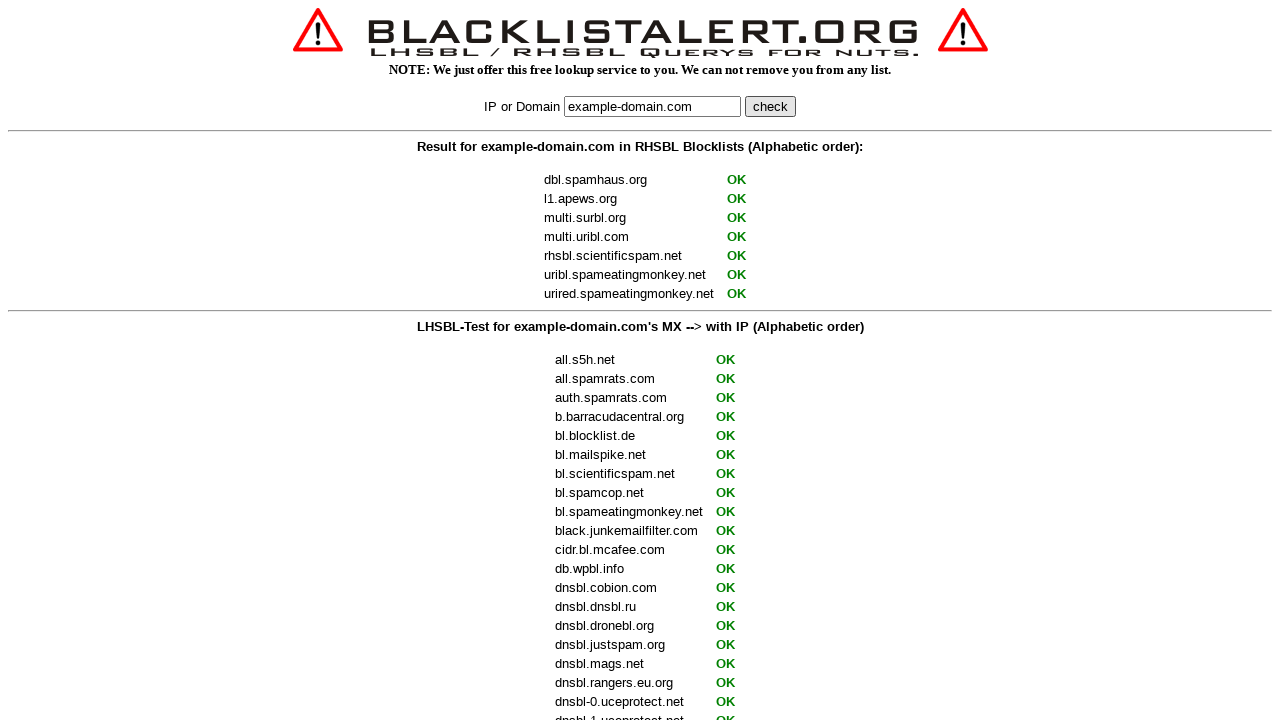

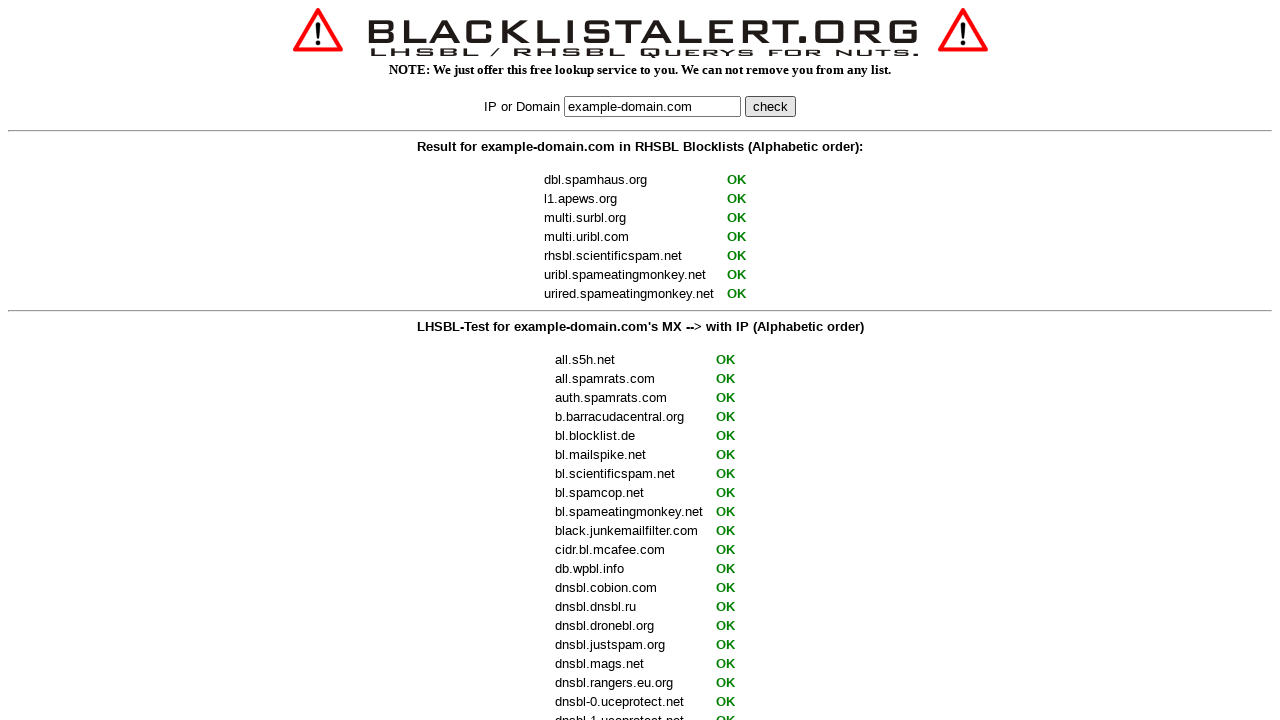